Tests navigation on the 99 Bottles of Beer website by clicking on the "Browse Languages" menu, then clicking on "Start" menu, and verifying the welcome heading is displayed correctly.

Starting URL: http://www.99-bottles-of-beer.net/

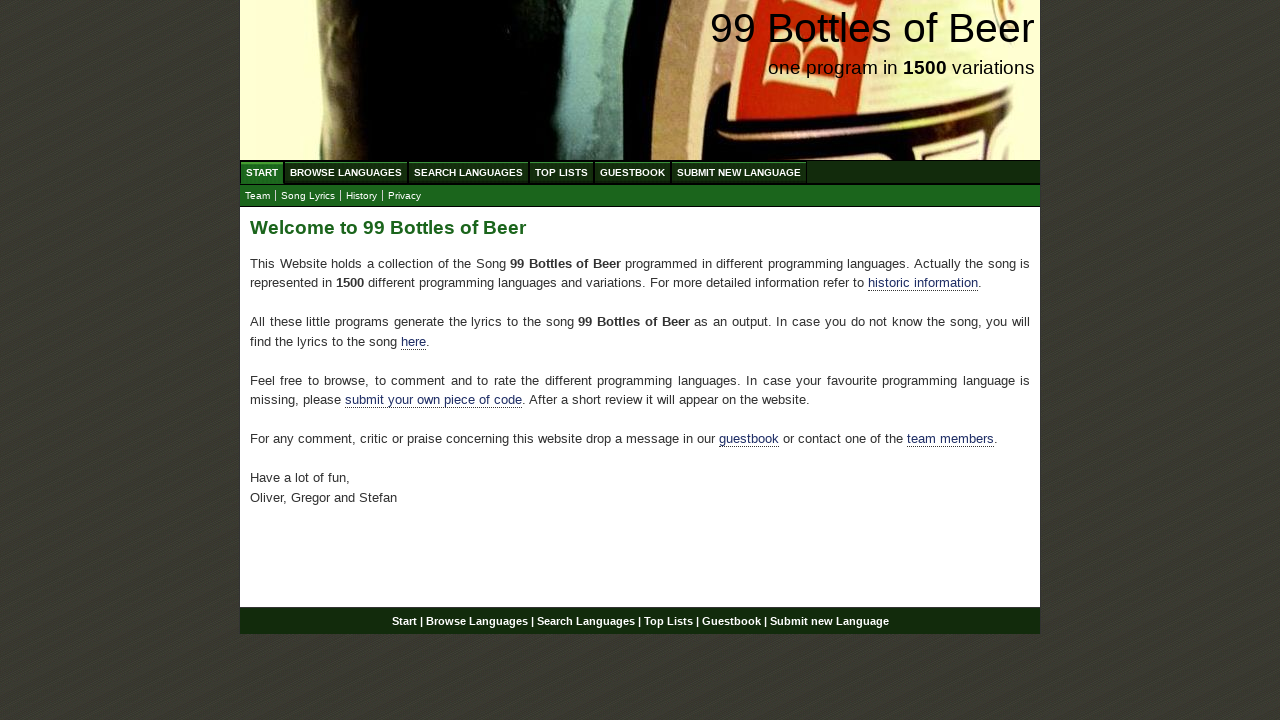

Clicked on 'Browse Languages' menu item at (346, 172) on xpath=//a[@href='/abc.html']
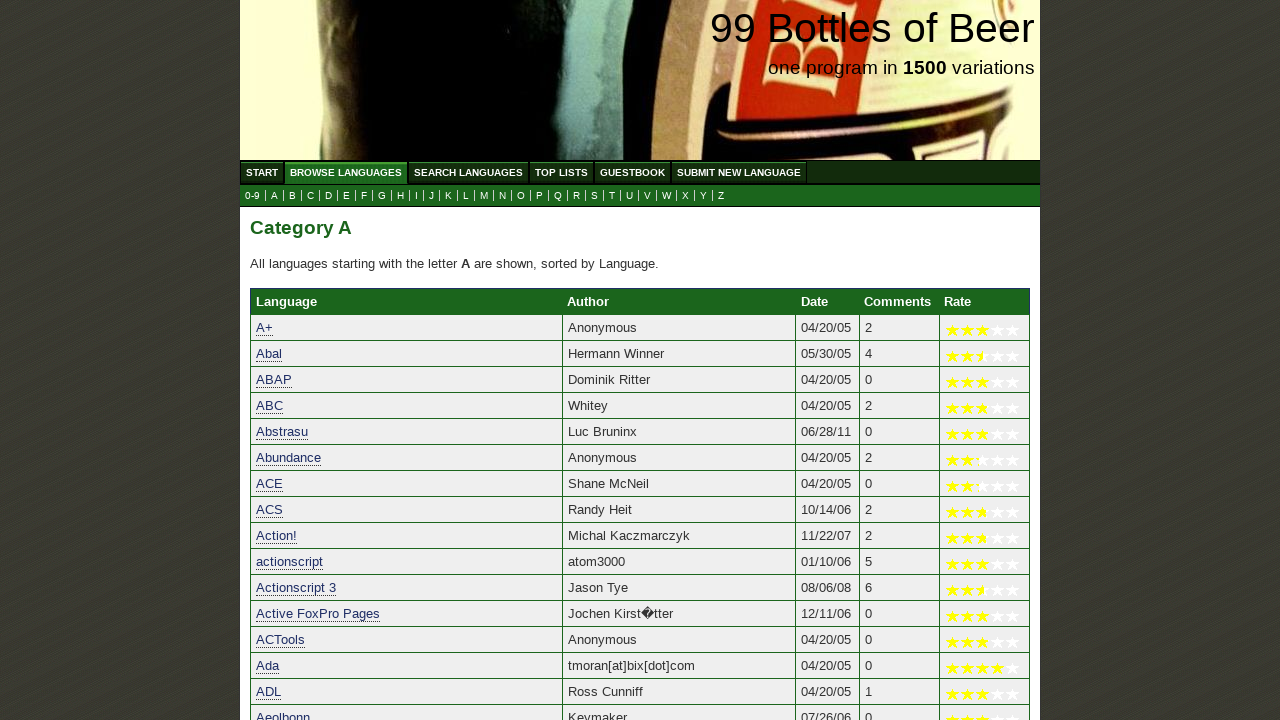

Clicked on 'Start' menu item to return to homepage at (262, 172) on xpath=//a[@href='/']
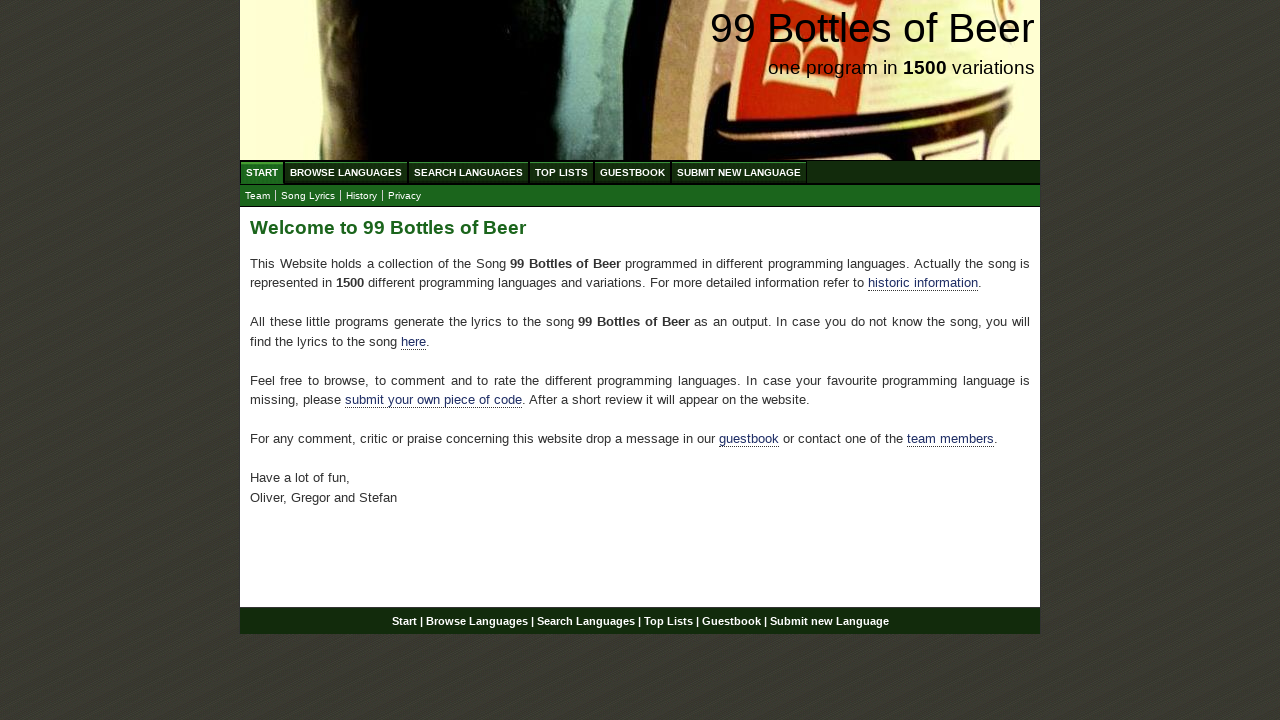

Welcome heading element loaded and is visible
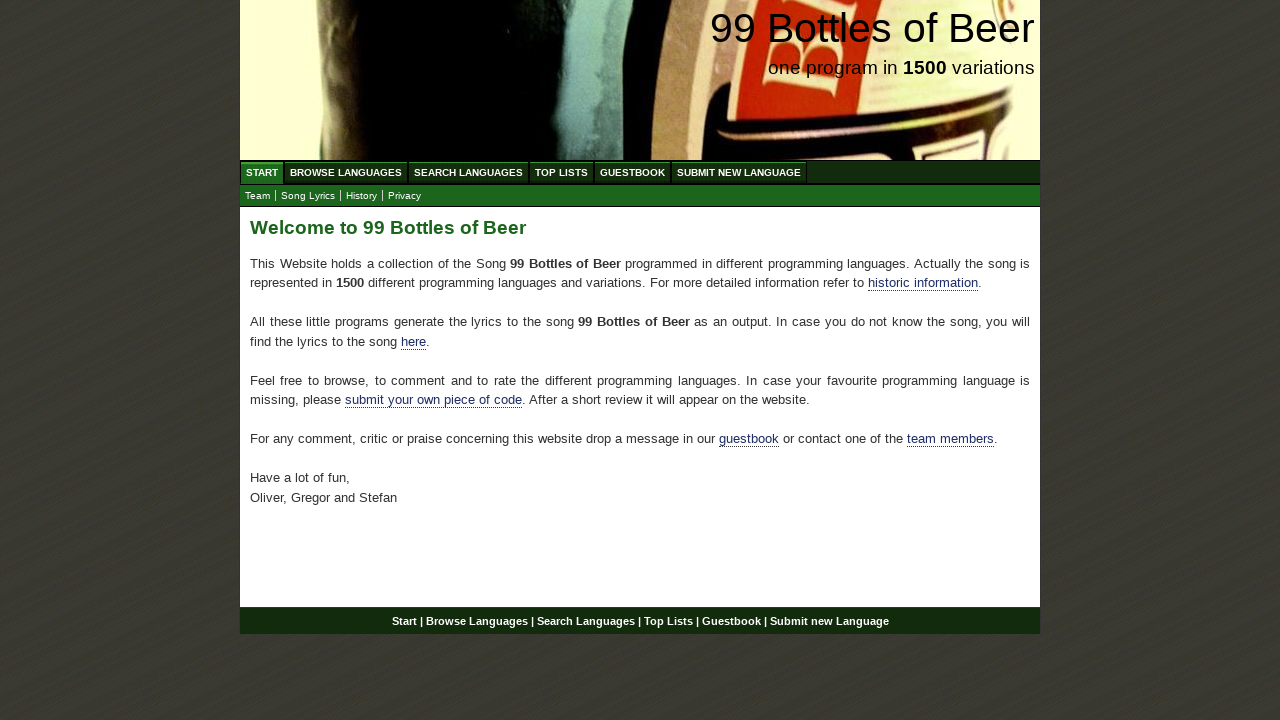

Retrieved heading text: 'Welcome to 99 Bottles of Beer'
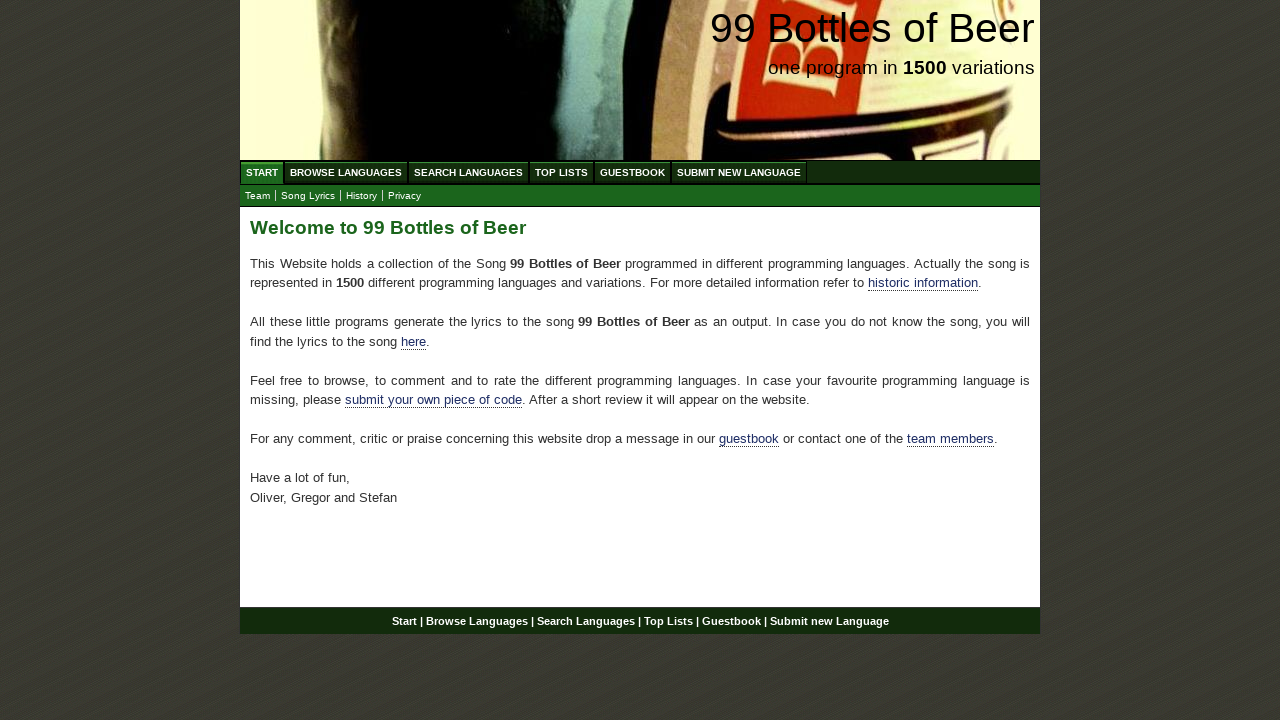

Verified heading text matches 'Welcome to 99 Bottles of Beer'
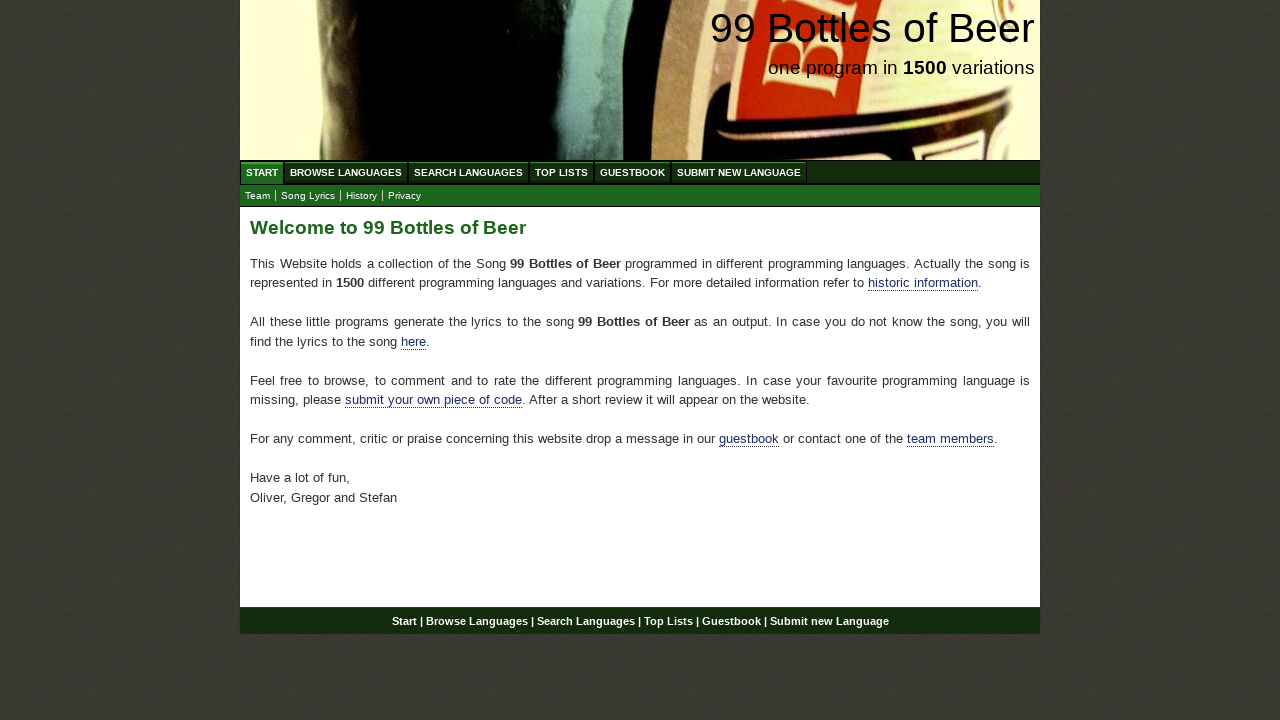

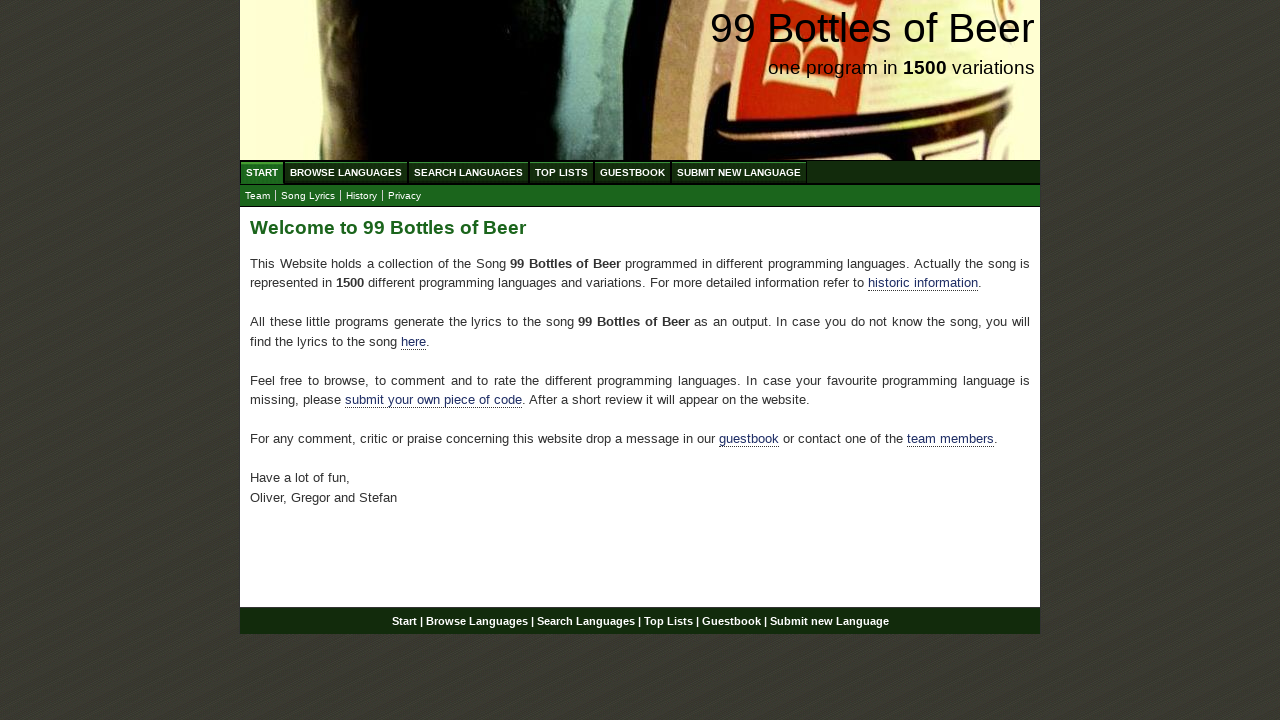